Tests the complete flight booking process on BlazeDemo, including selecting departure/destination cities, choosing a flight, filling out the purchase form with personal and credit card information, and completing the purchase.

Starting URL: https://blazedemo.com/

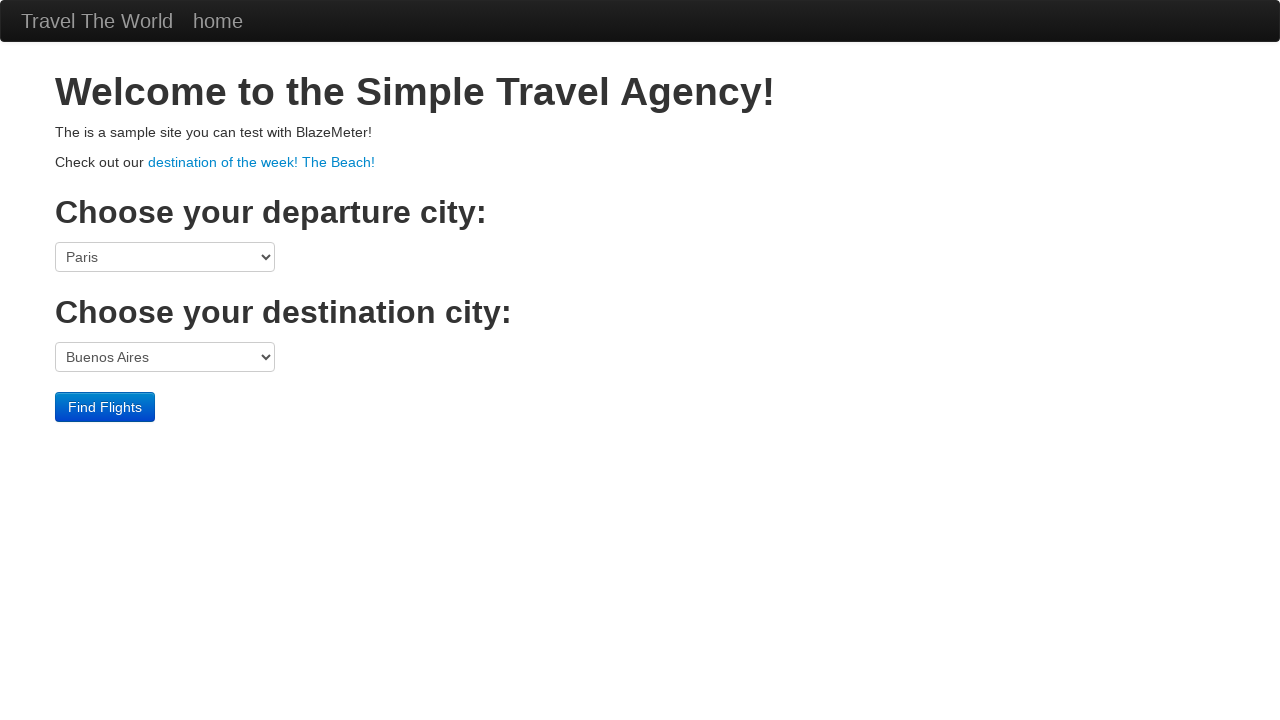

Selected Boston as departure city on select[name='fromPort']
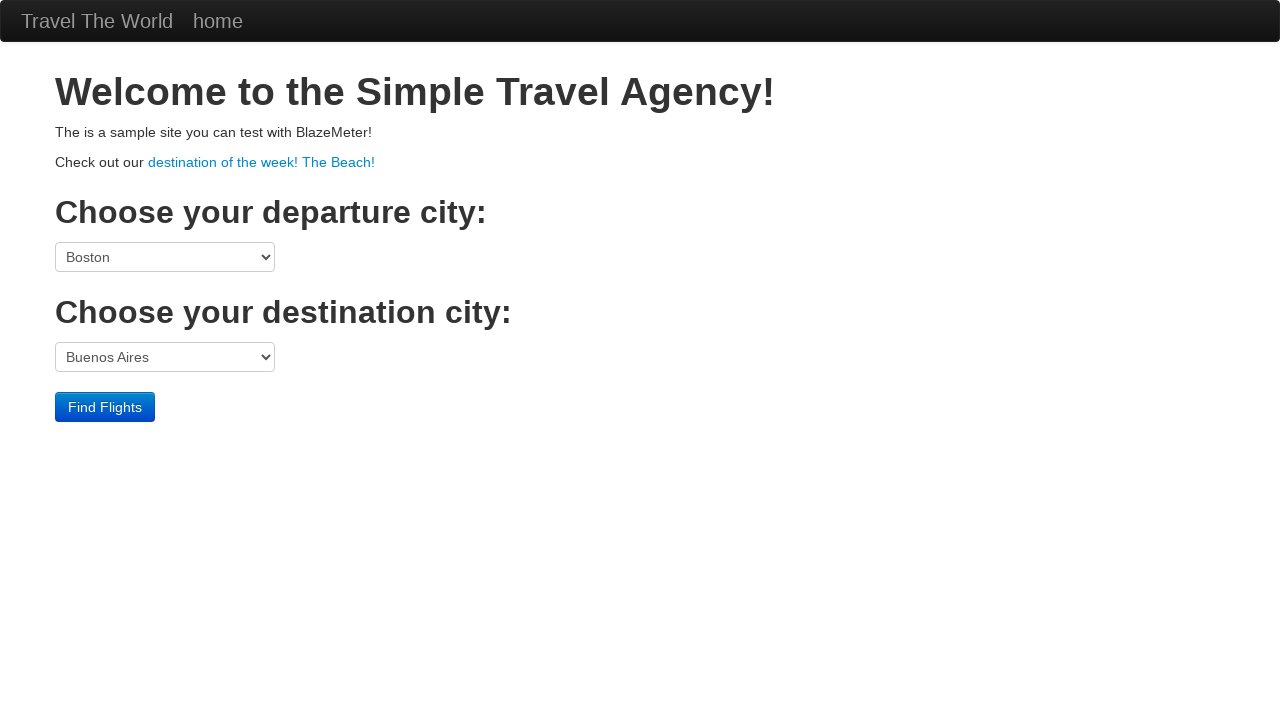

Selected New York as destination city on select[name='toPort']
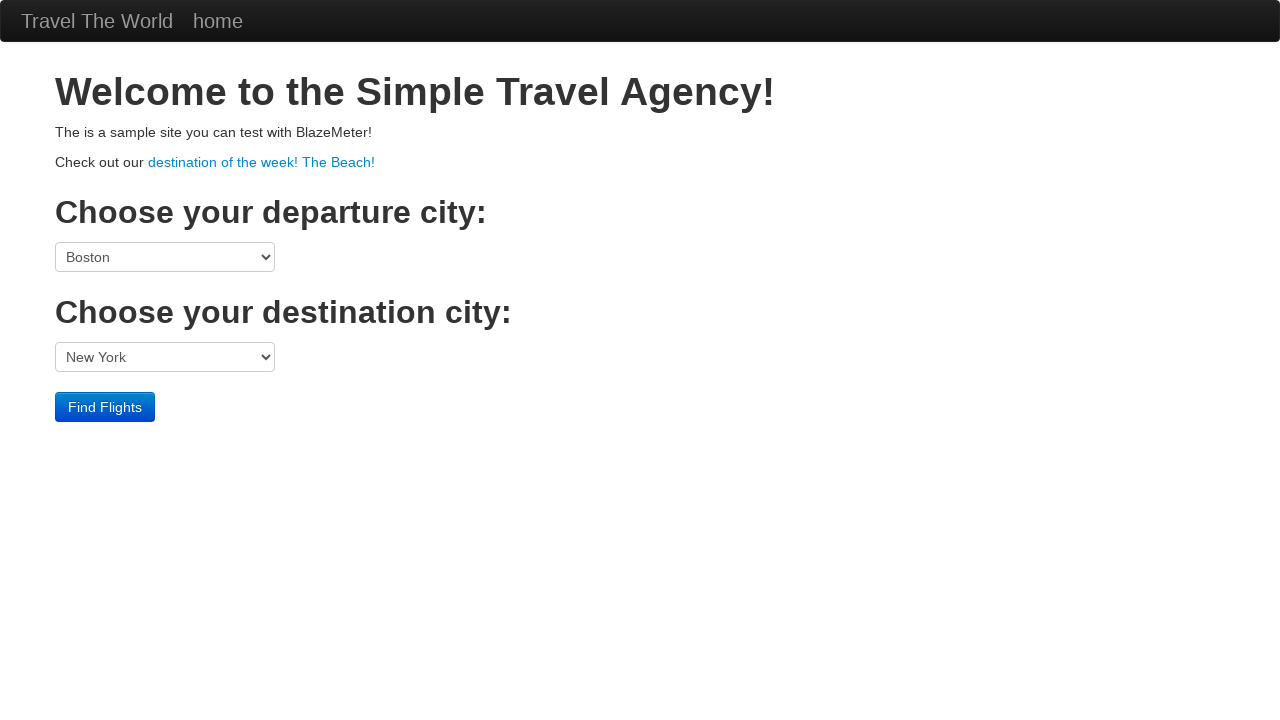

Clicked Find Flights button to search for available flights at (105, 407) on xpath=//body/div[3]/form[1]/div[1]/input[1]
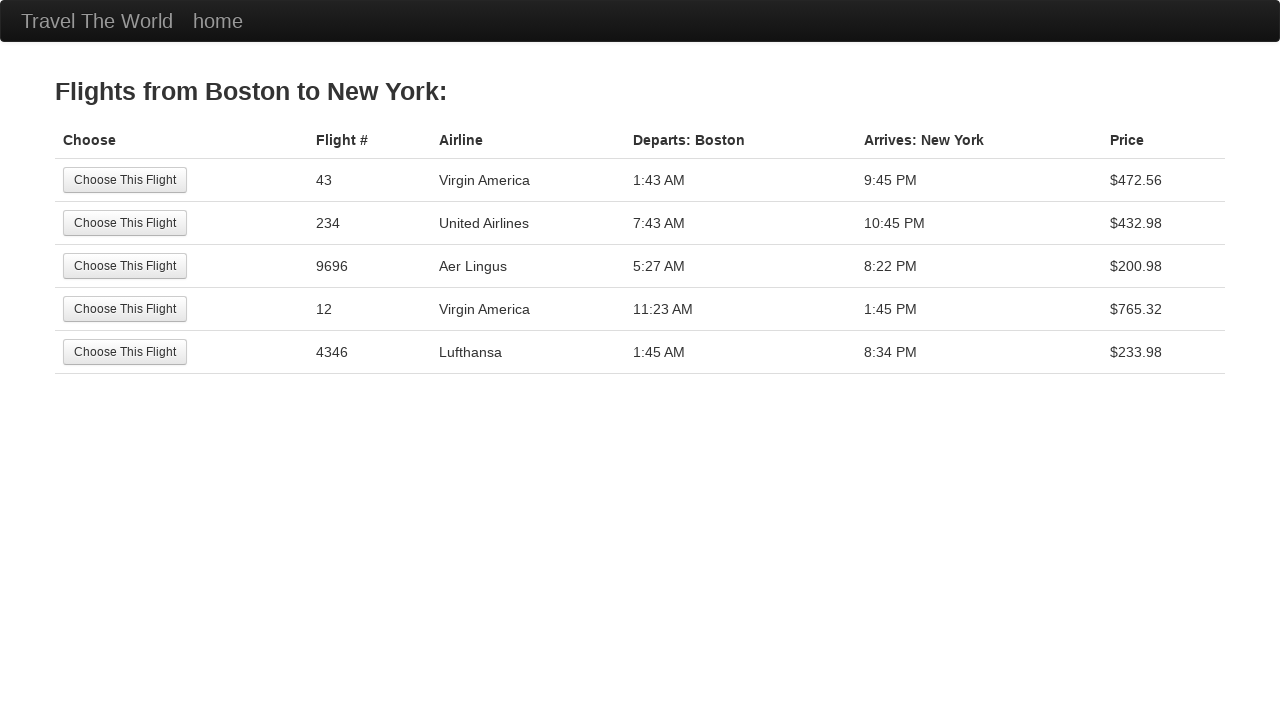

Selected the second flight option from available flights at (125, 223) on xpath=//tbody/tr[2]/td[1]/input[1]
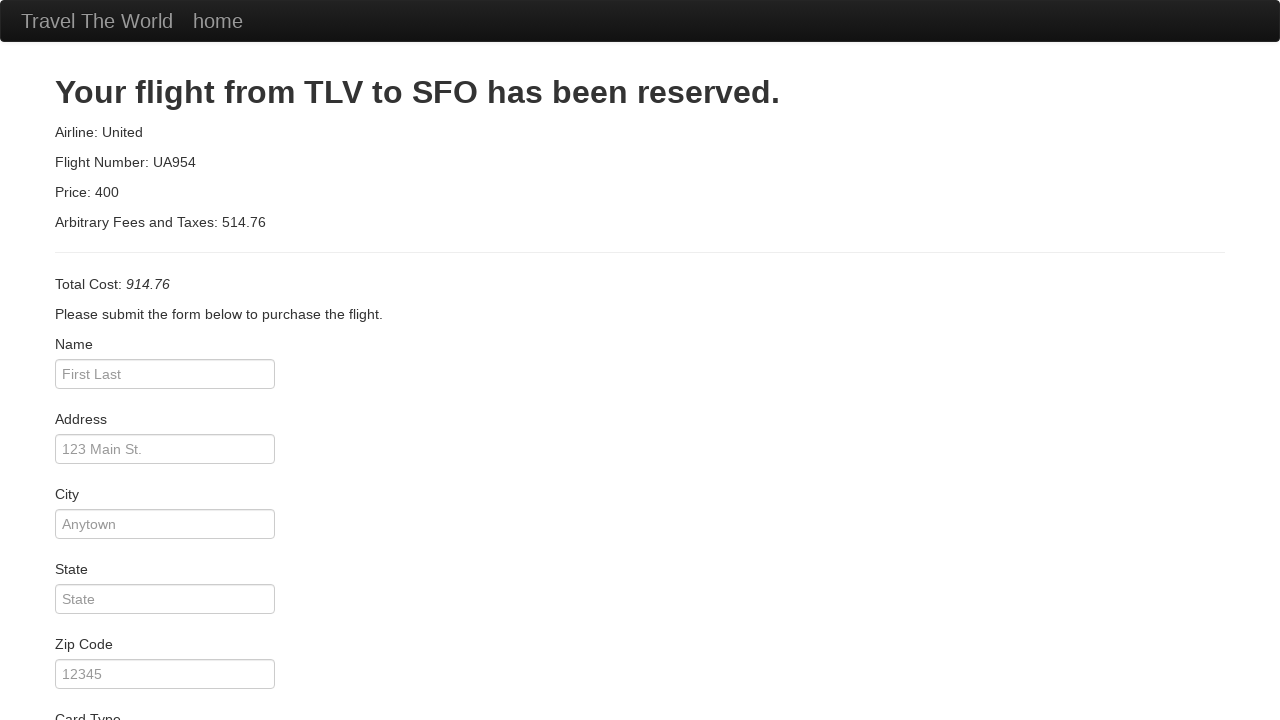

Filled passenger name field with 'Pedro González' on #inputName
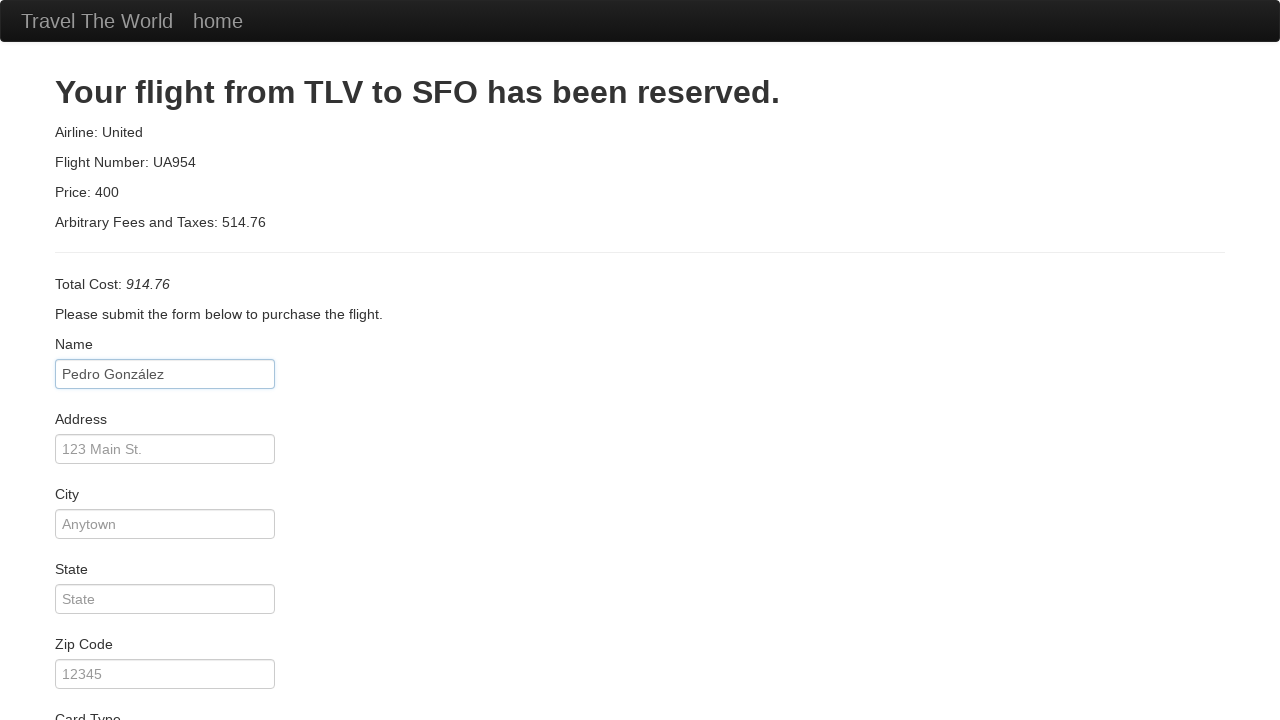

Filled address field with 'Avellaneda 450' on #address
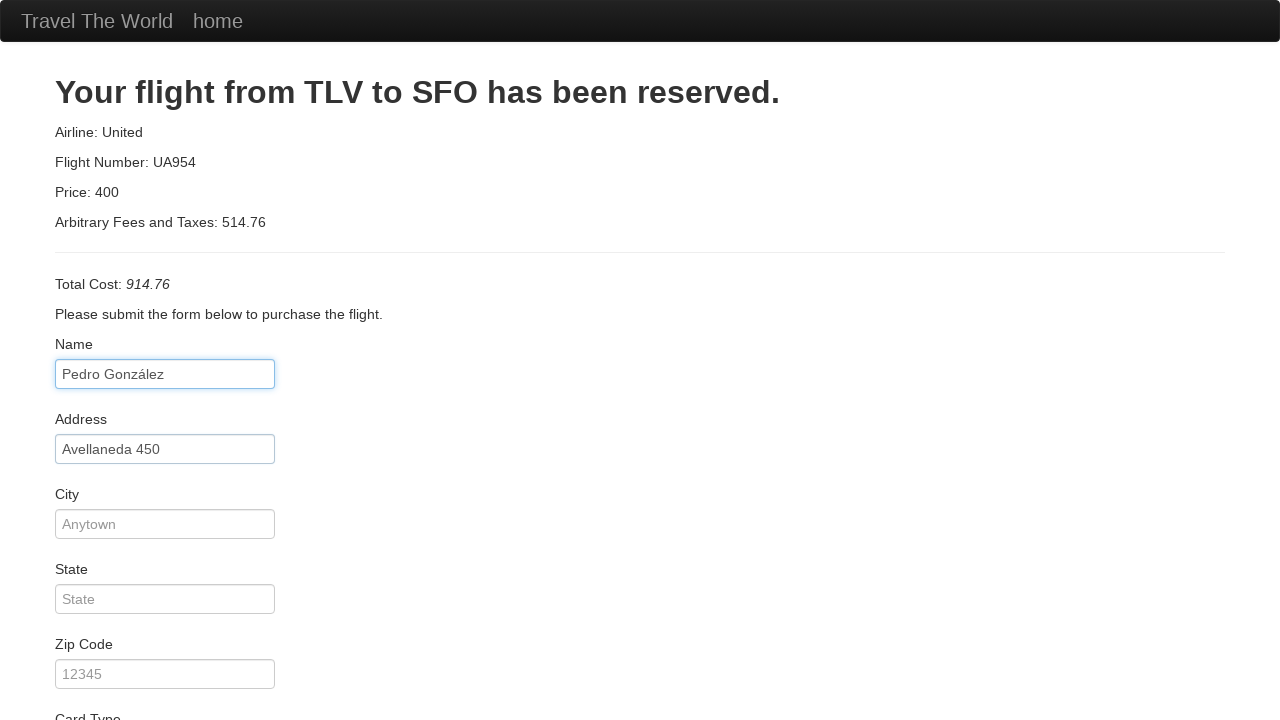

Filled city field with 'Mar del Plata' on #city
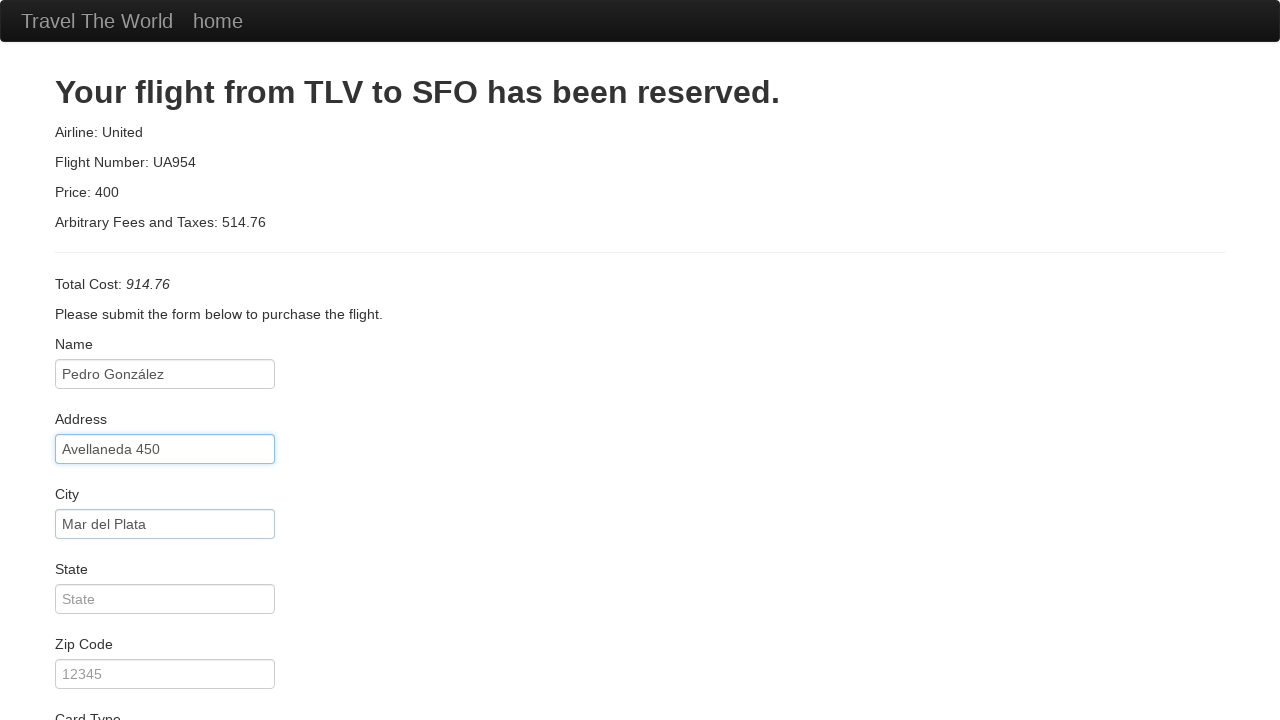

Filled state/province field with 'Buenos Aires' on #state
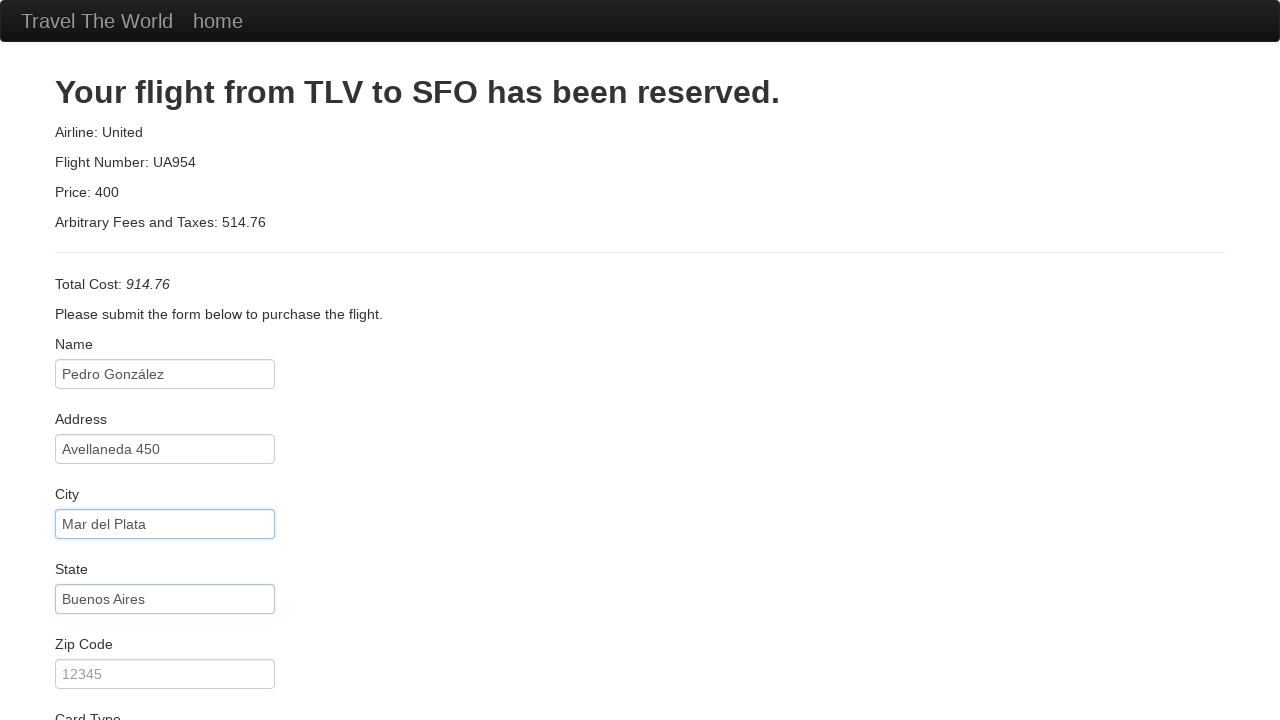

Filled zip code field with '223' on #zipCode
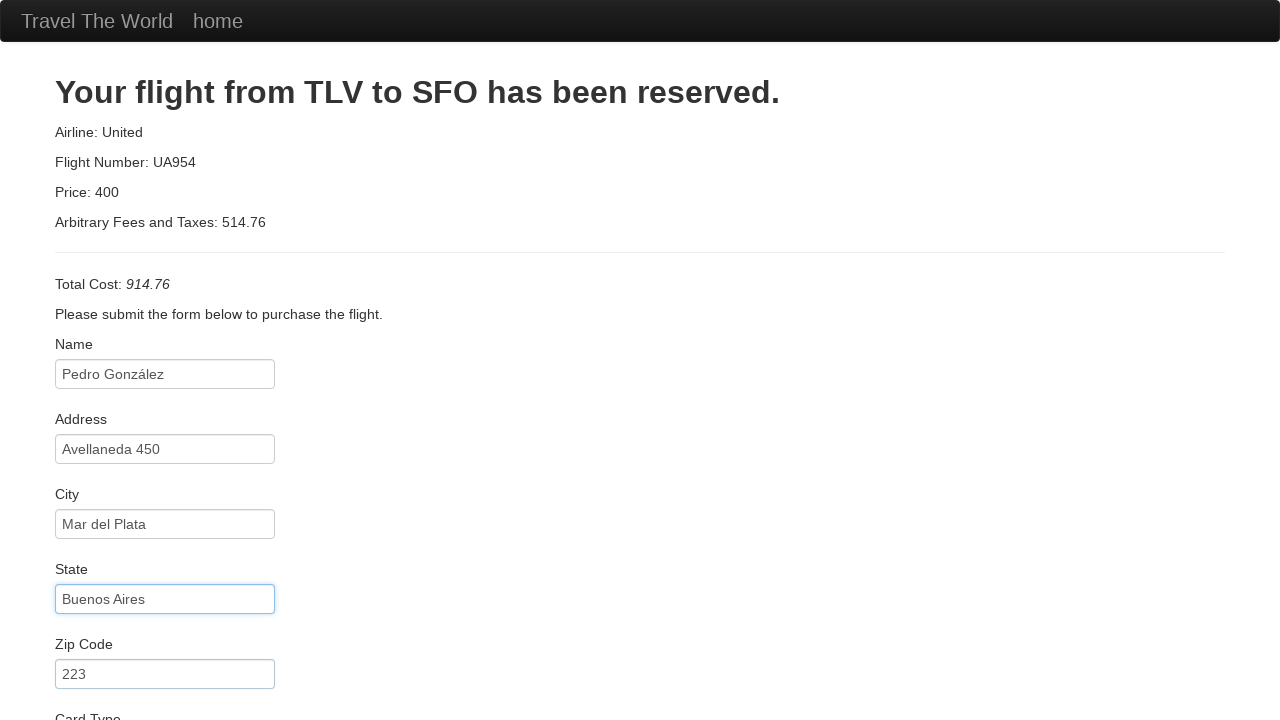

Selected American Express as credit card type on #cardType
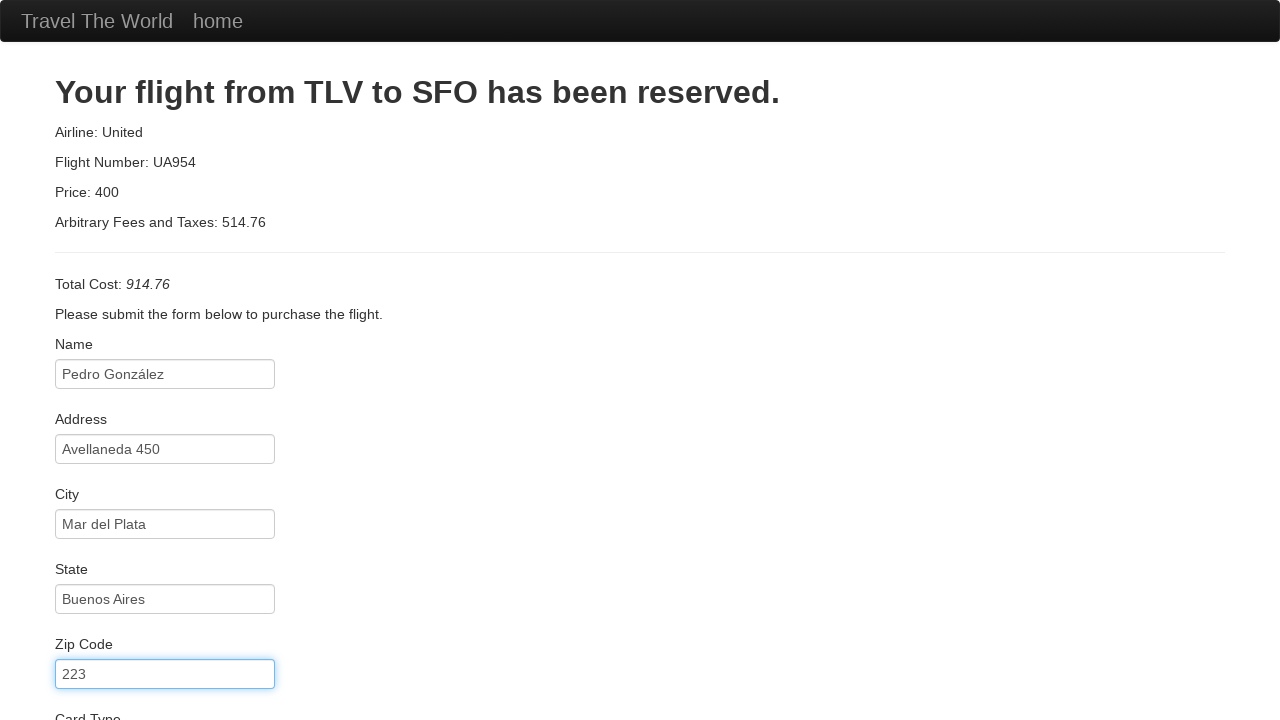

Filled credit card number field on #creditCardNumber
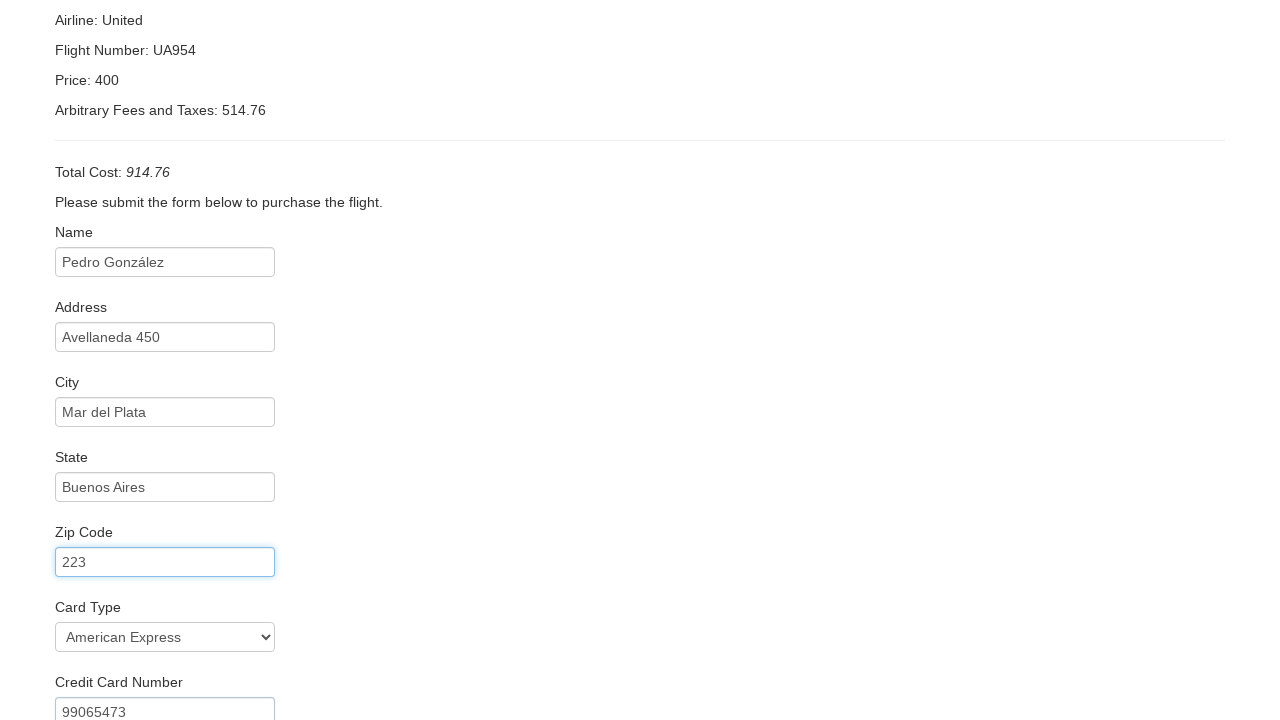

Filled credit card expiration month with '09' on #creditCardMonth
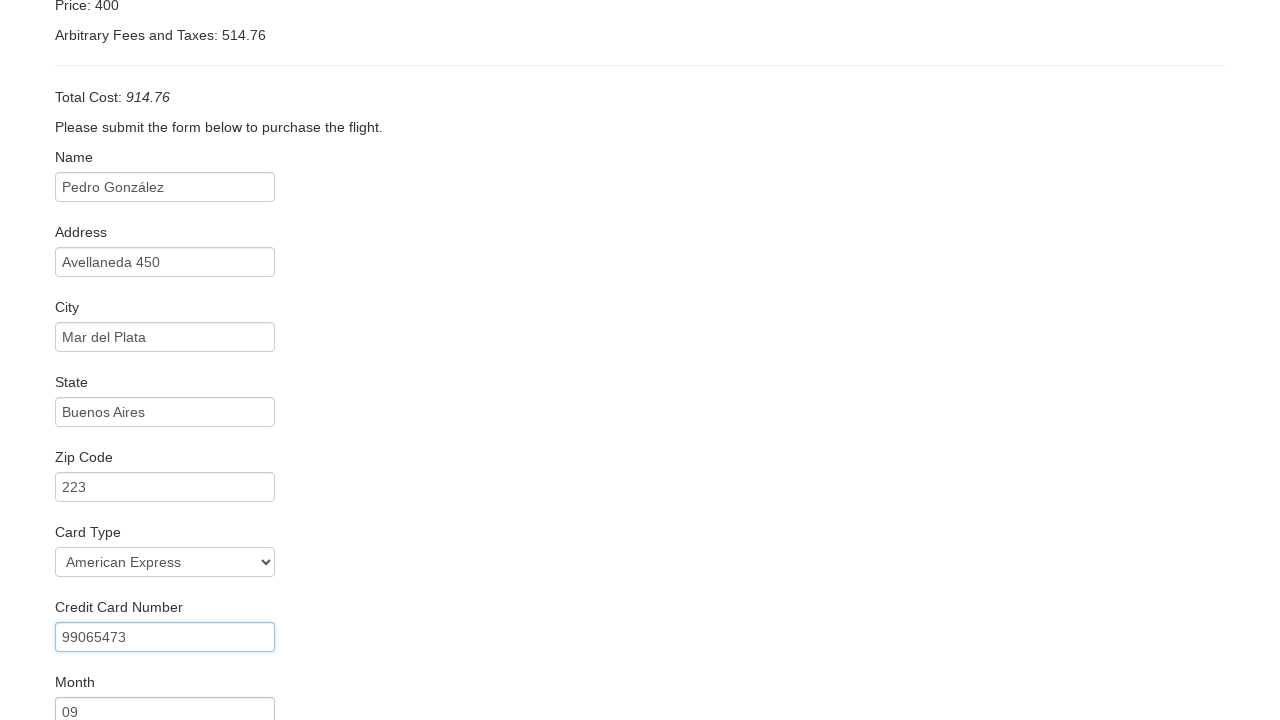

Filled credit card expiration year with '2030' on #creditCardYear
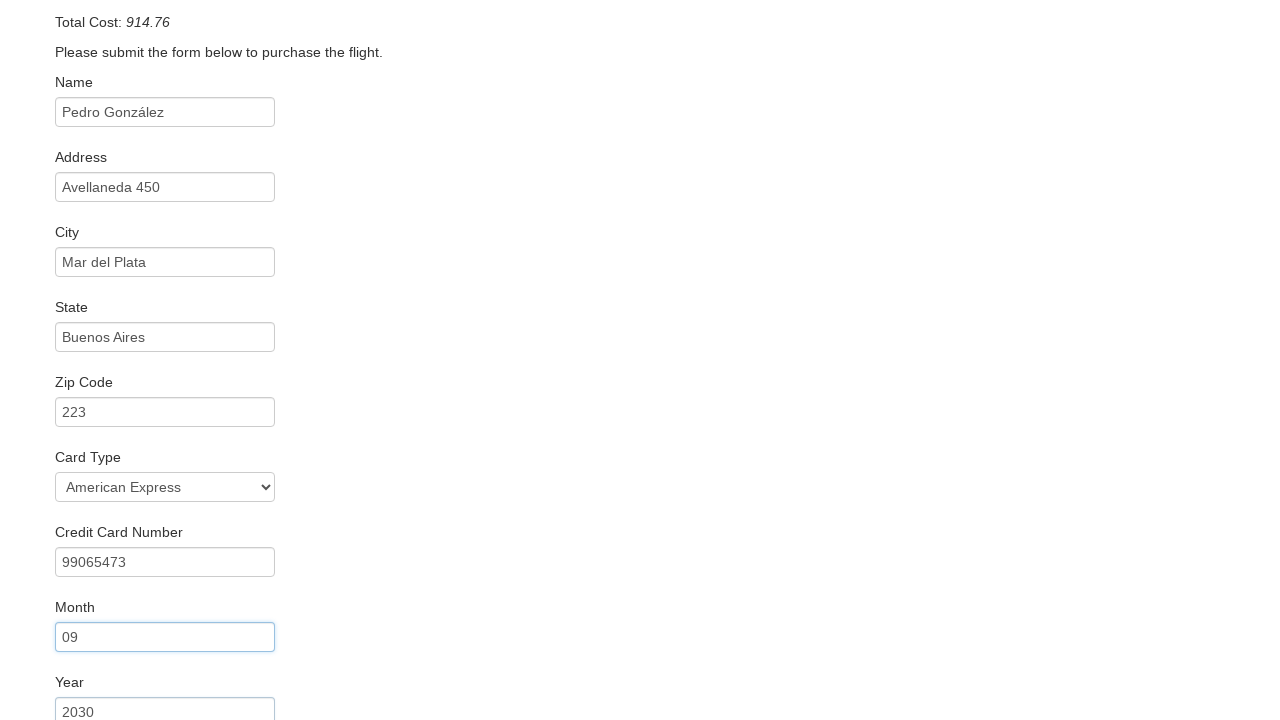

Filled name on card field with 'Pedro Gonzalez' on #nameOnCard
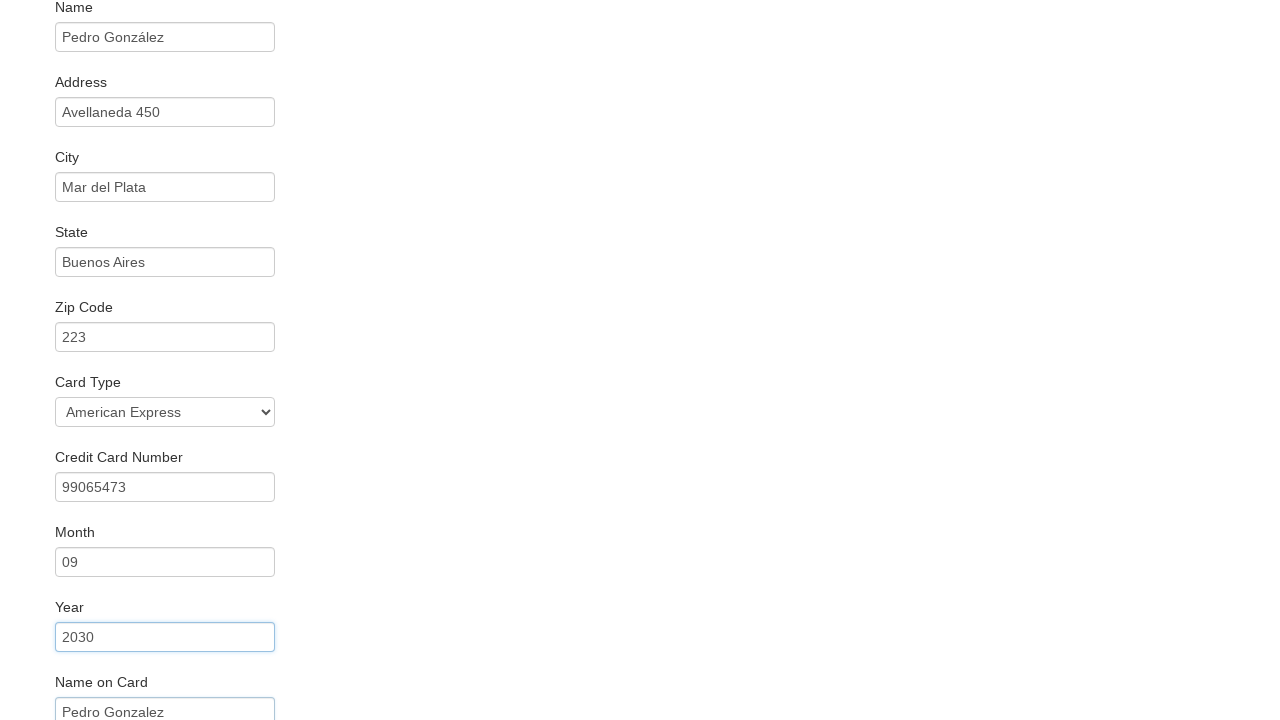

Checked Remember Me checkbox at (62, 656) on #rememberMe
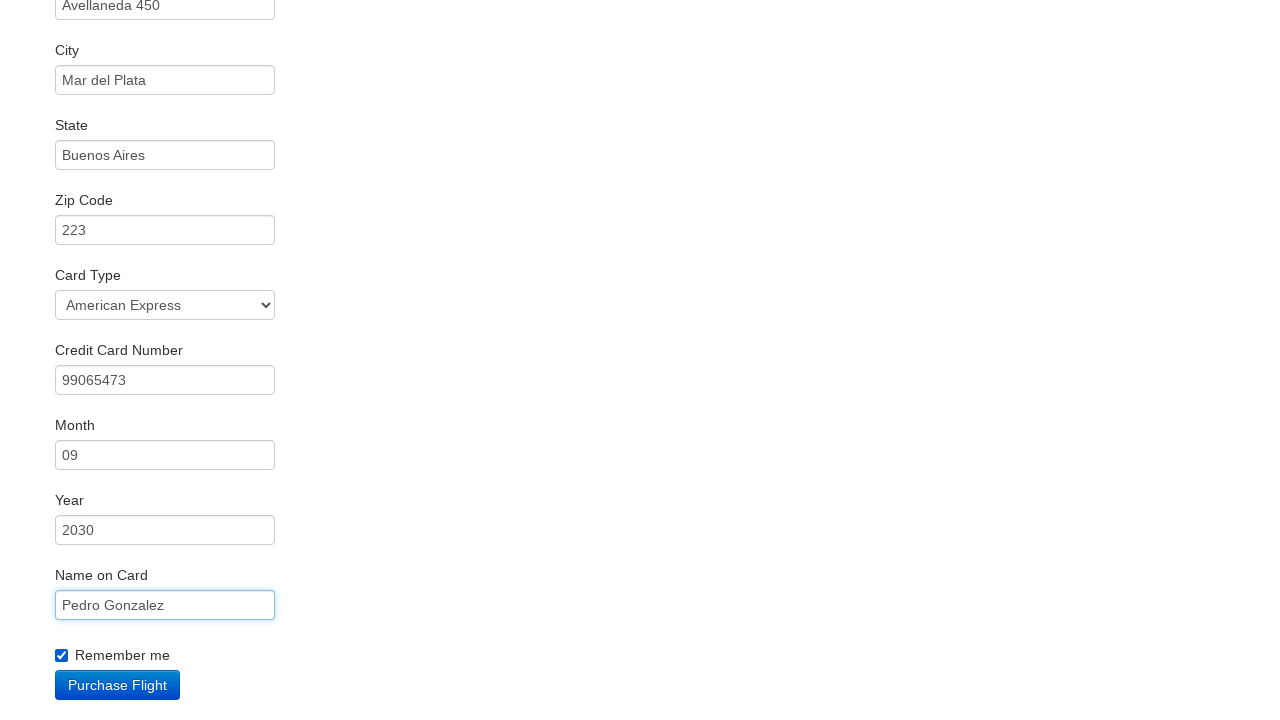

Clicked Purchase Flight button to complete the booking at (118, 685) on xpath=//body/div[2]/form[1]/div[11]/div[1]/input[1]
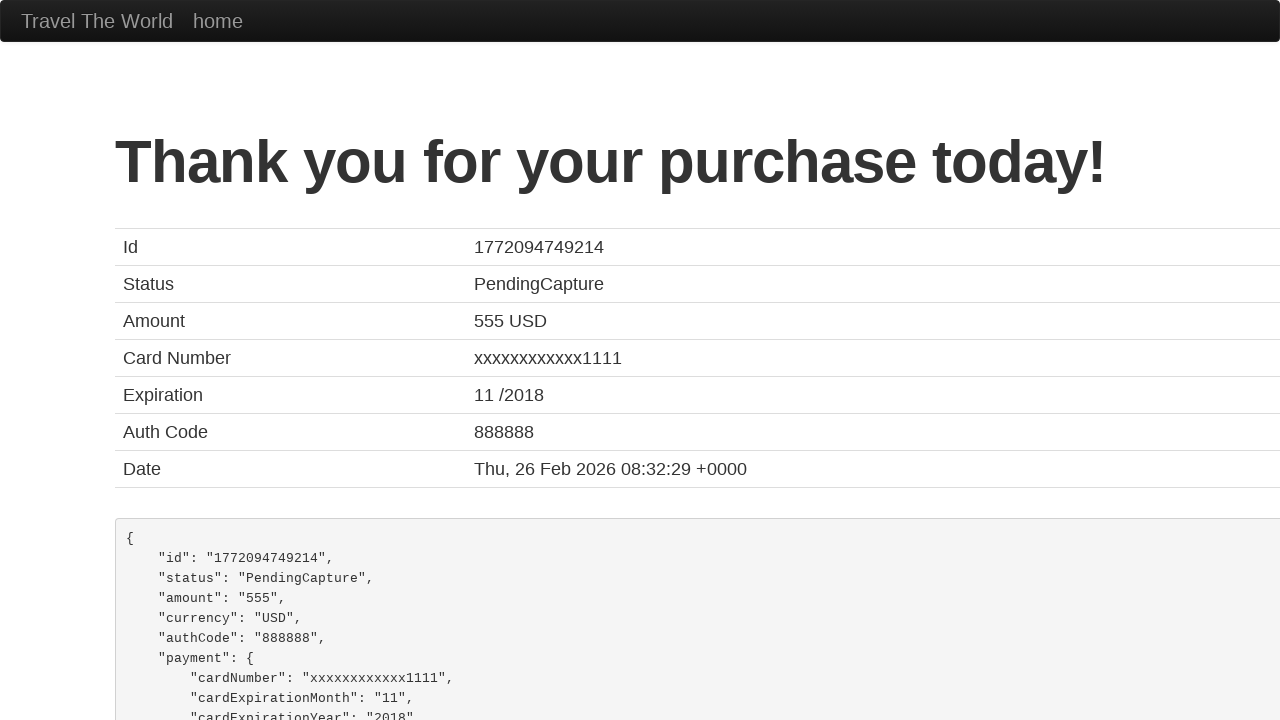

Waited for confirmation page to load (networkidle state)
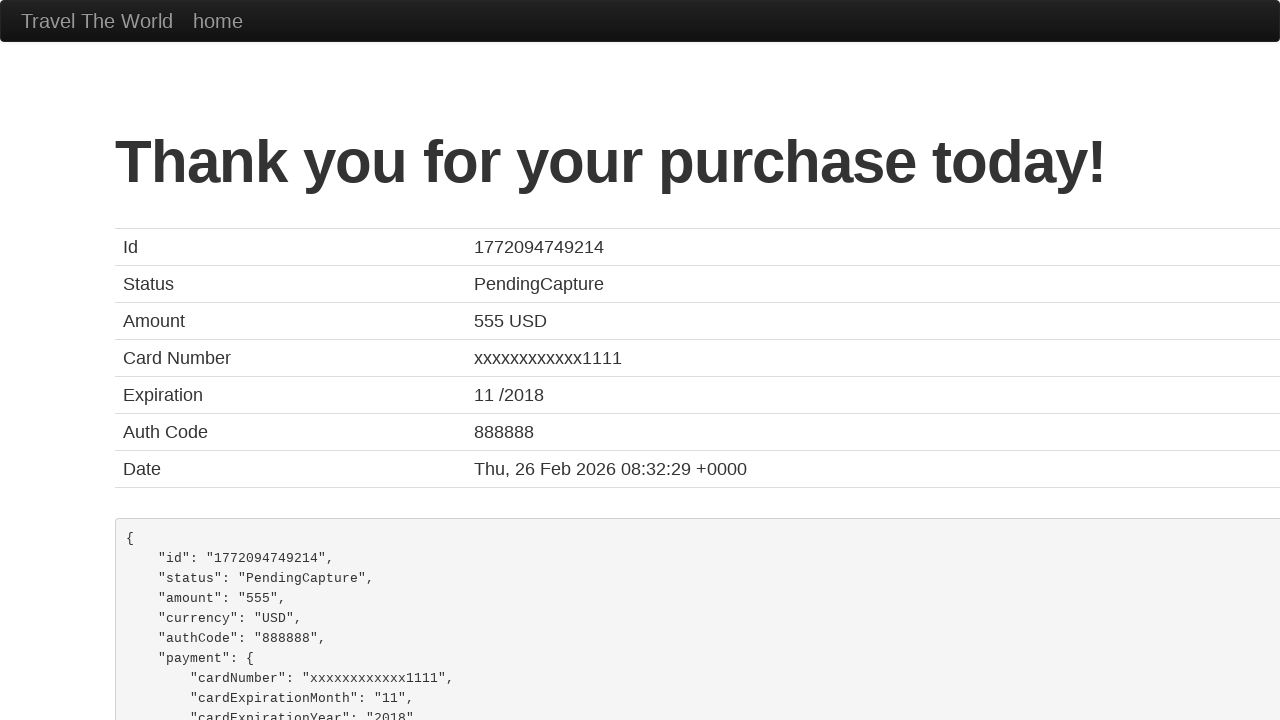

Verified booking confirmation - page title is 'BlazeDemo Confirmation'
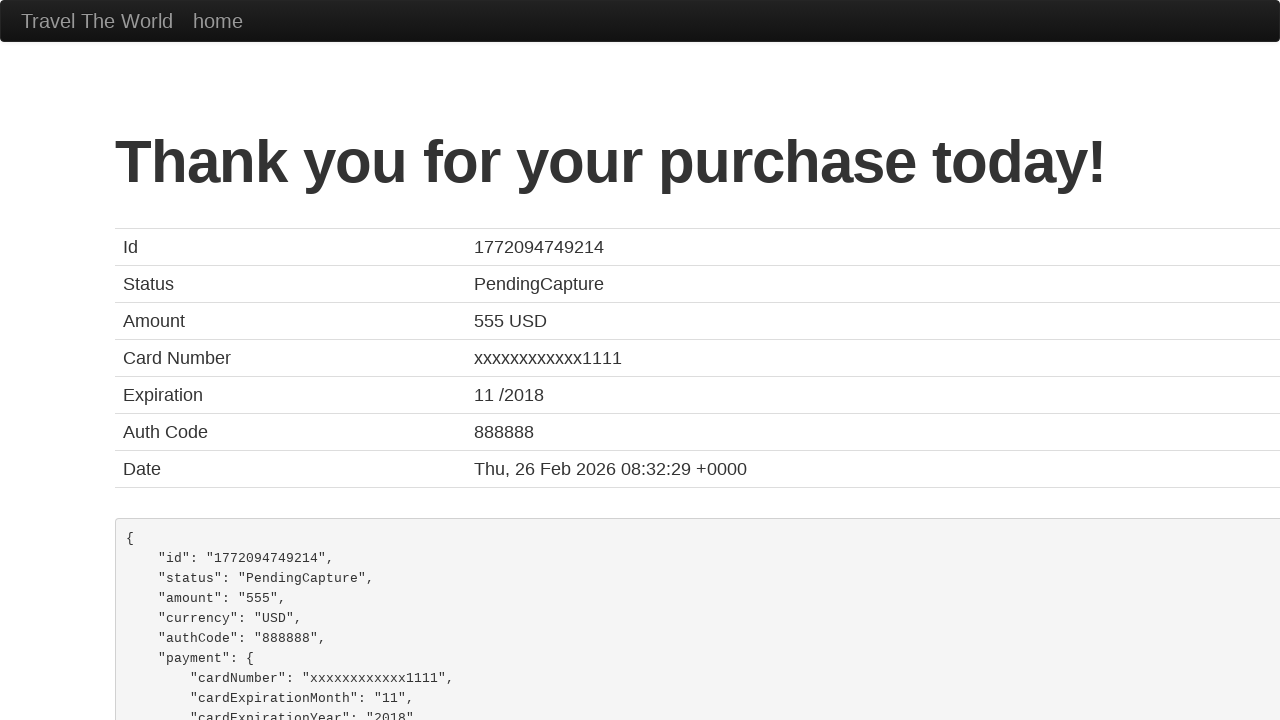

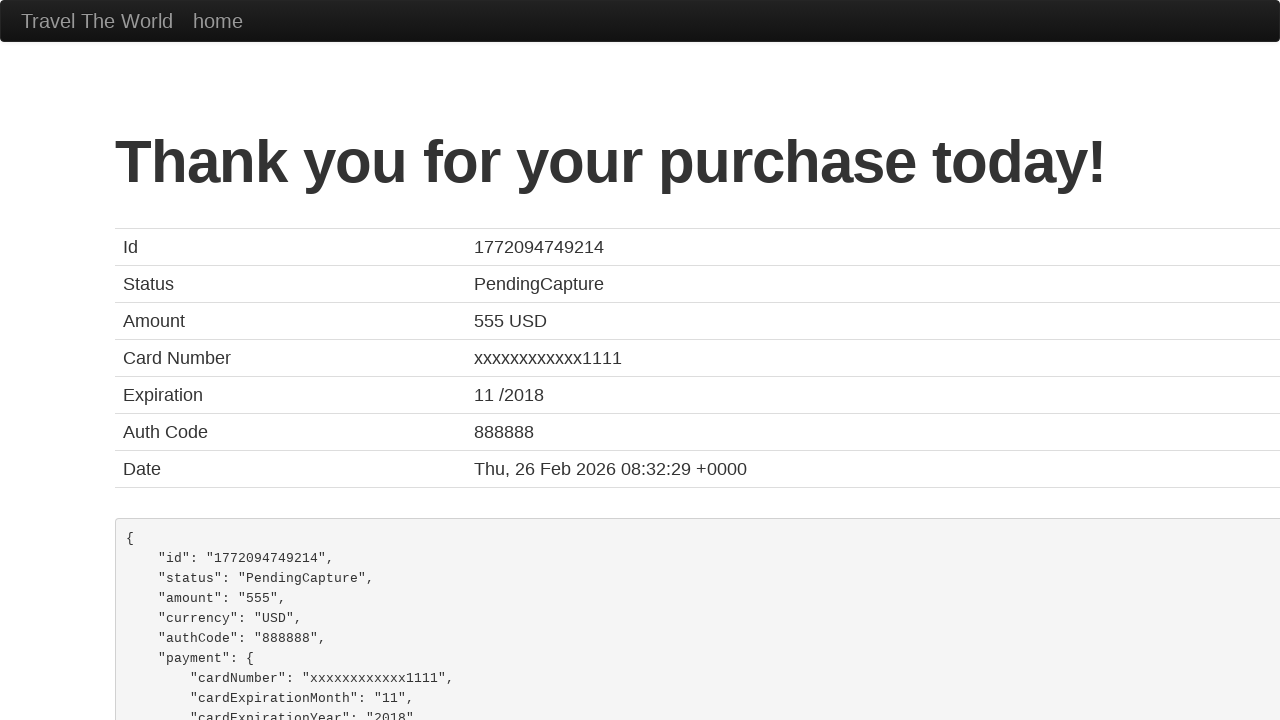